Tests that edits are saved when the input loses focus (blur event)

Starting URL: https://demo.playwright.dev/todomvc

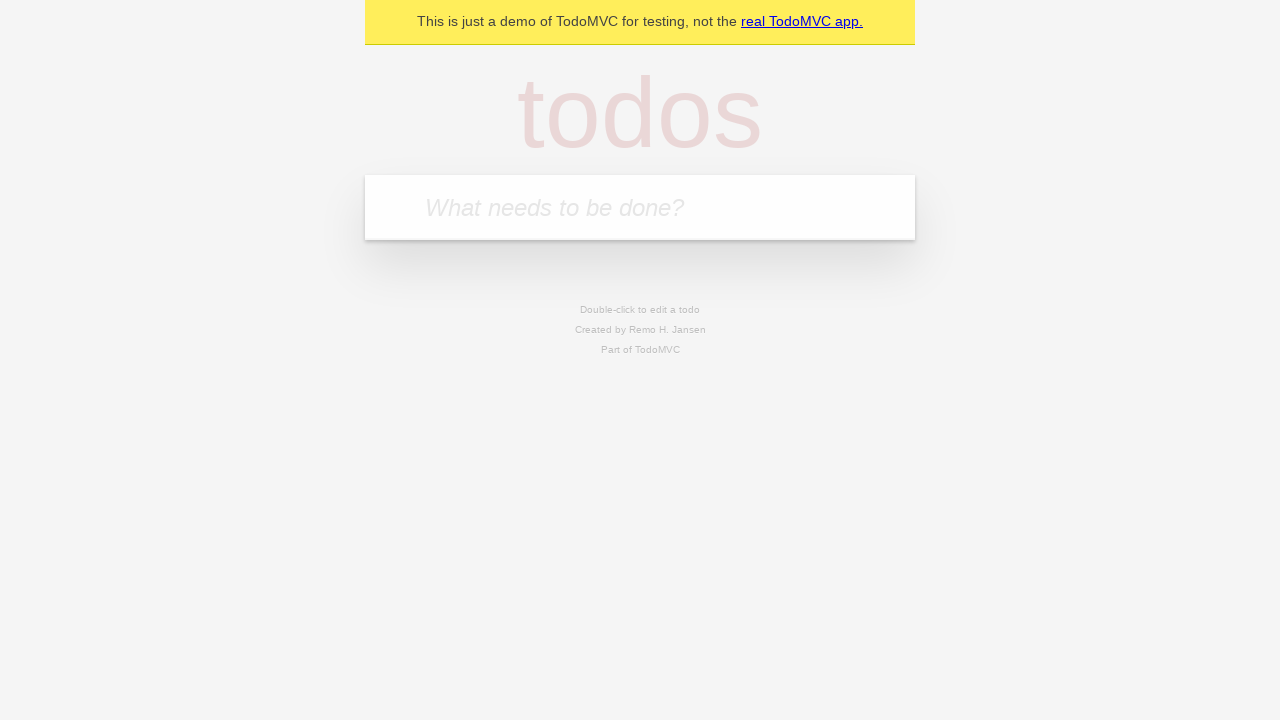

Filled new todo input with 'buy some cheese' on .new-todo
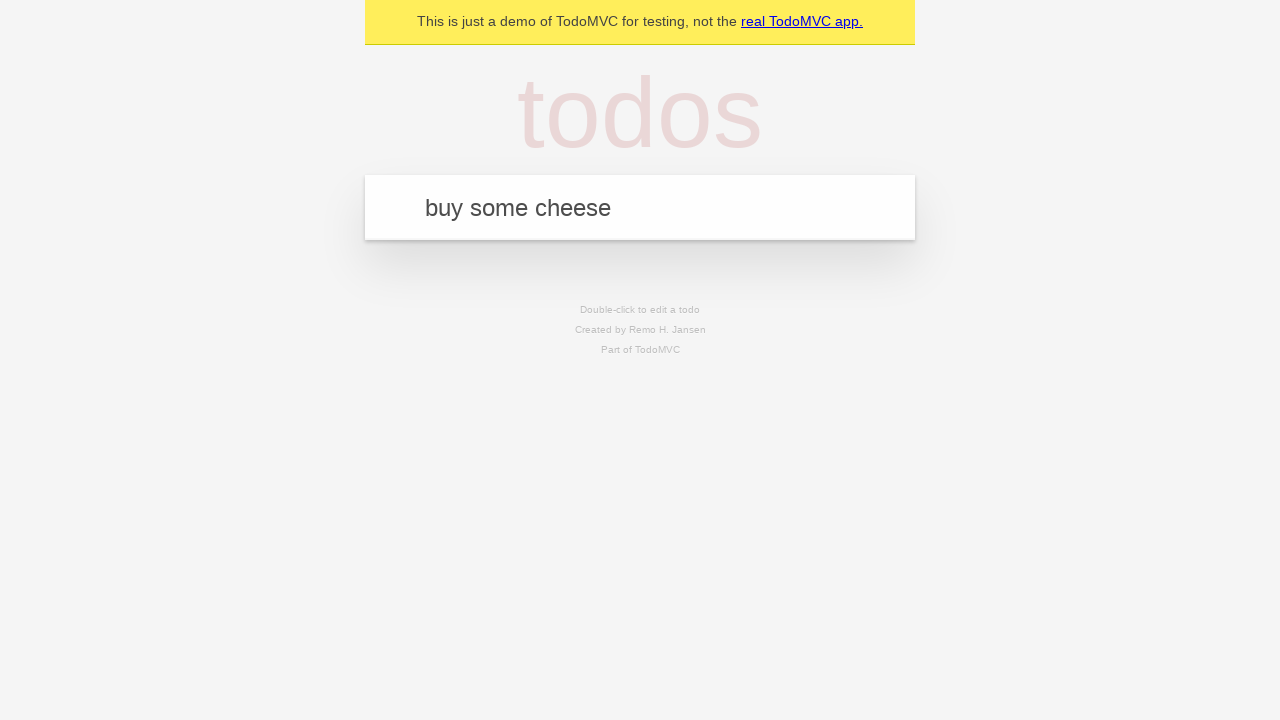

Pressed Enter to create first todo on .new-todo
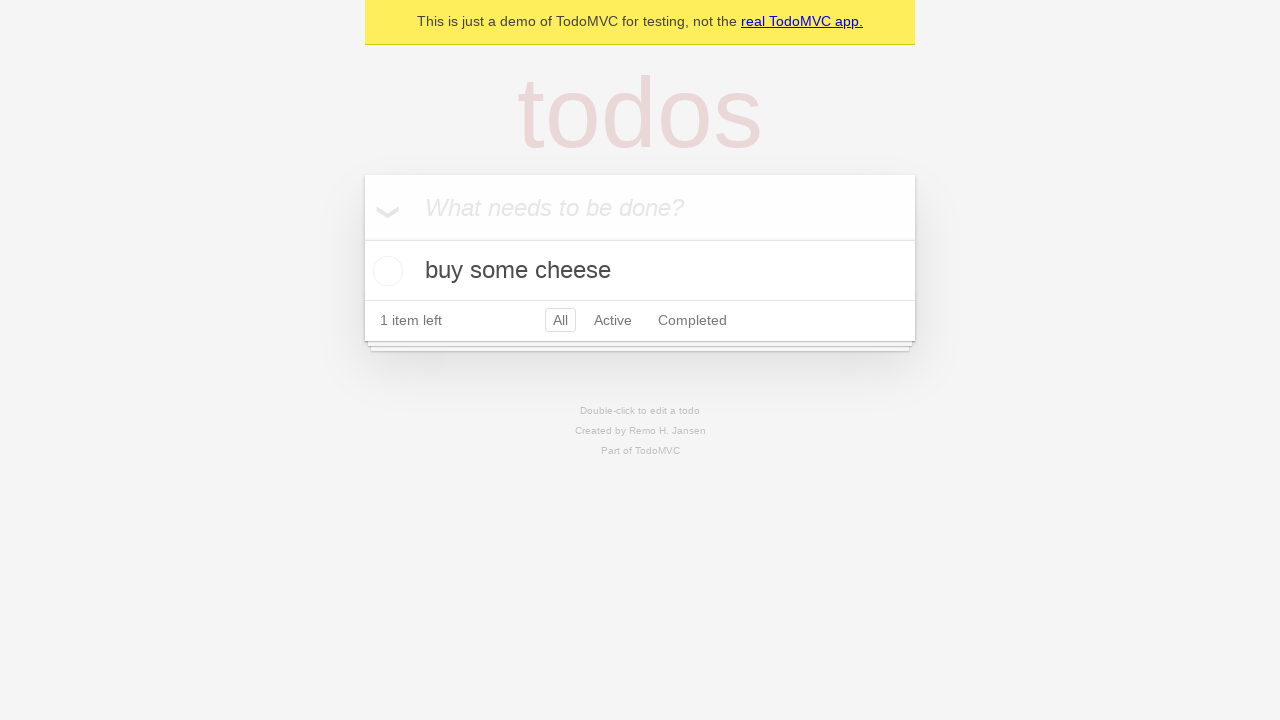

Filled new todo input with 'feed the cat' on .new-todo
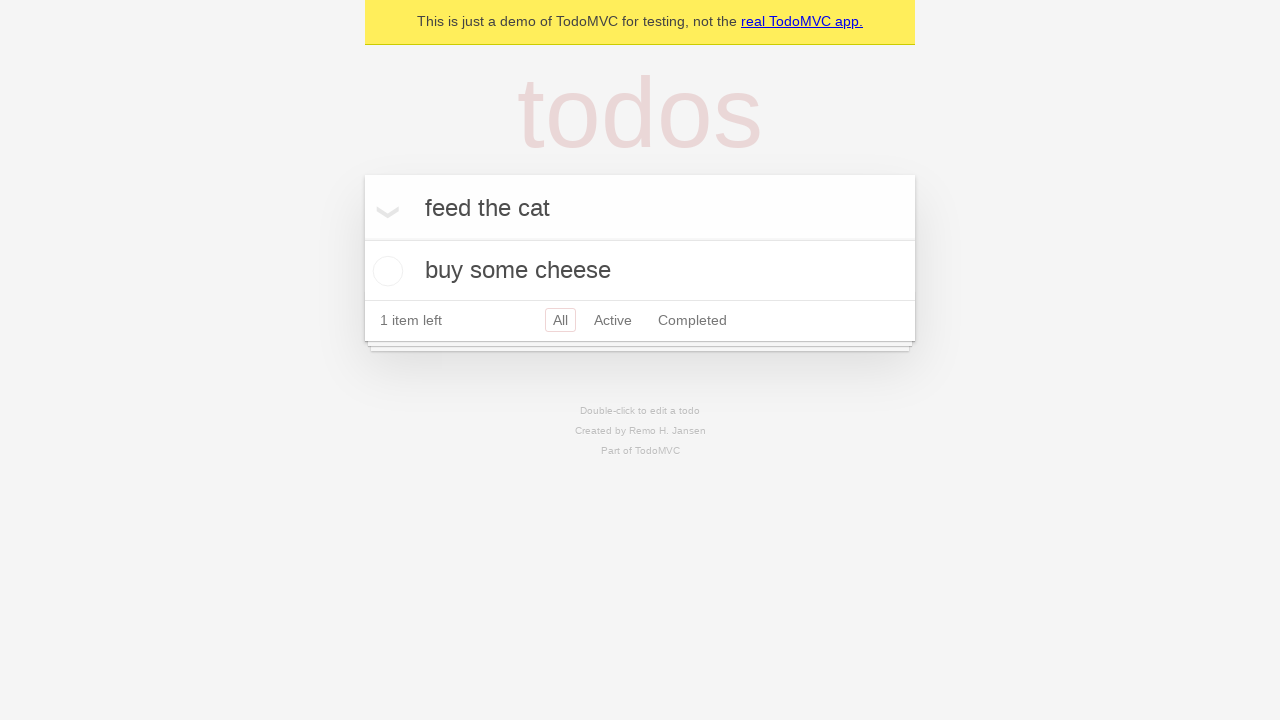

Pressed Enter to create second todo on .new-todo
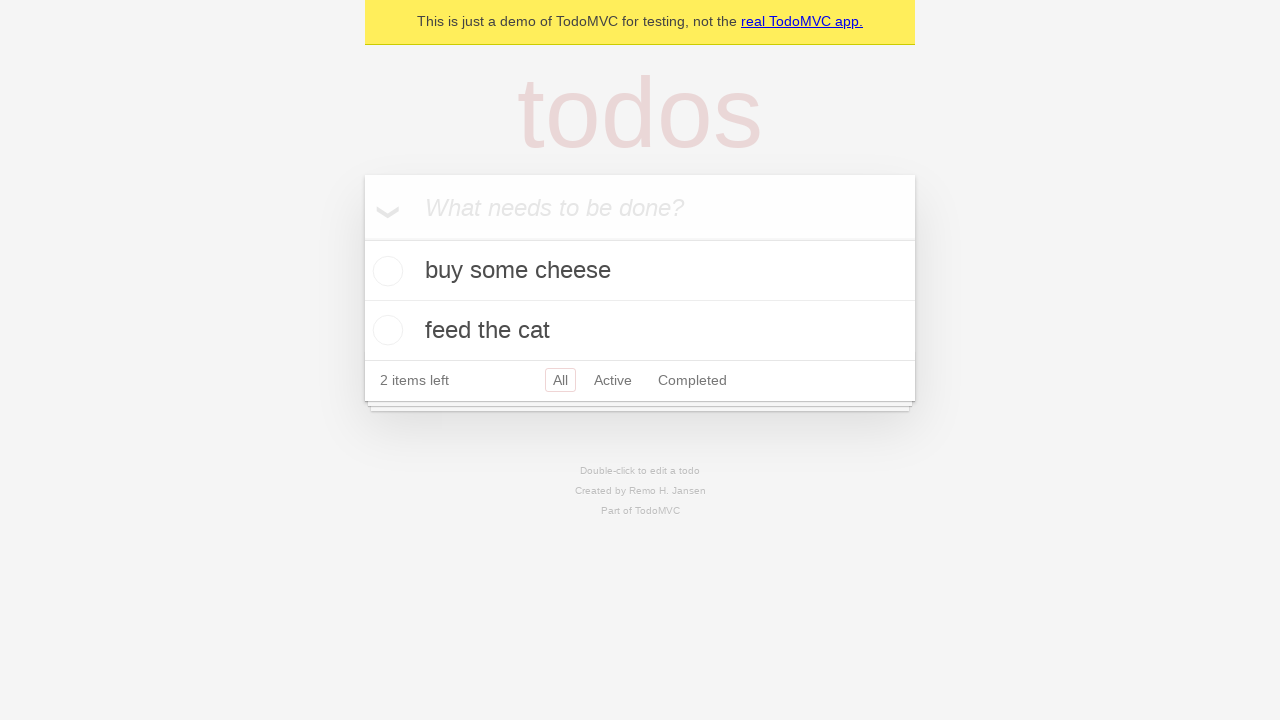

Filled new todo input with 'book a doctors appointment' on .new-todo
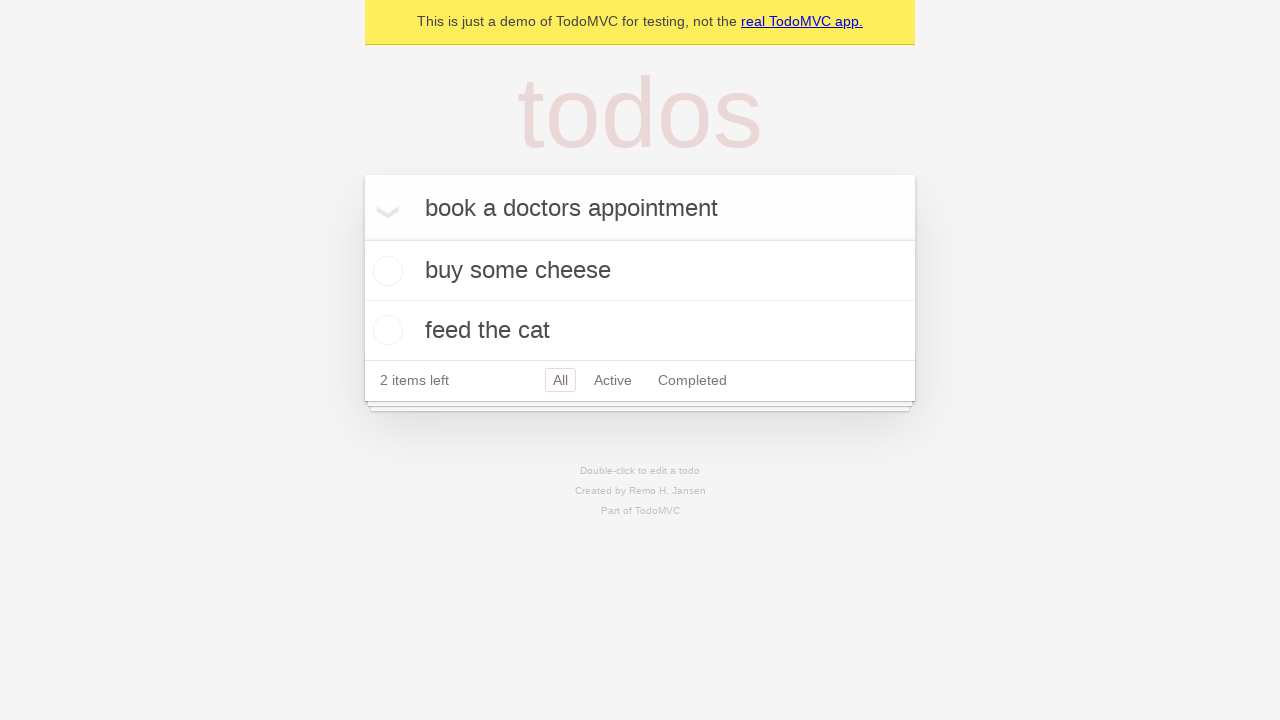

Pressed Enter to create third todo on .new-todo
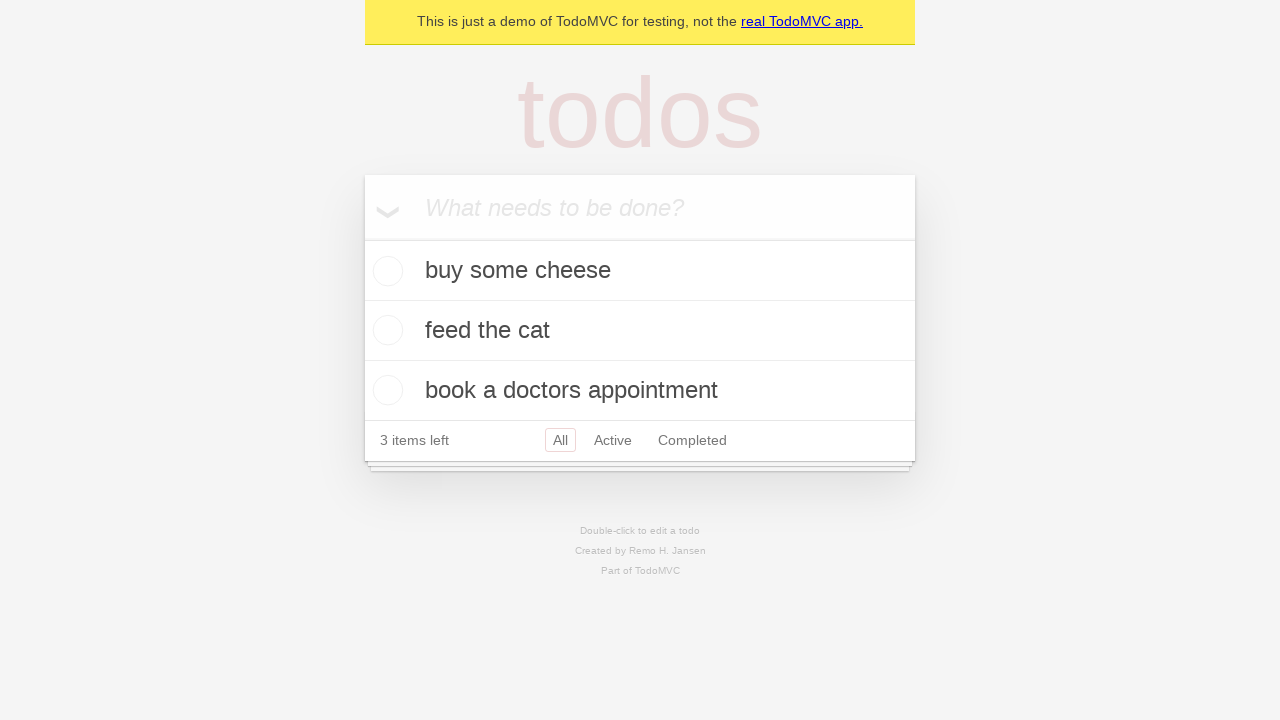

Double-clicked second todo to enter edit mode at (640, 331) on .todo-list li >> nth=1
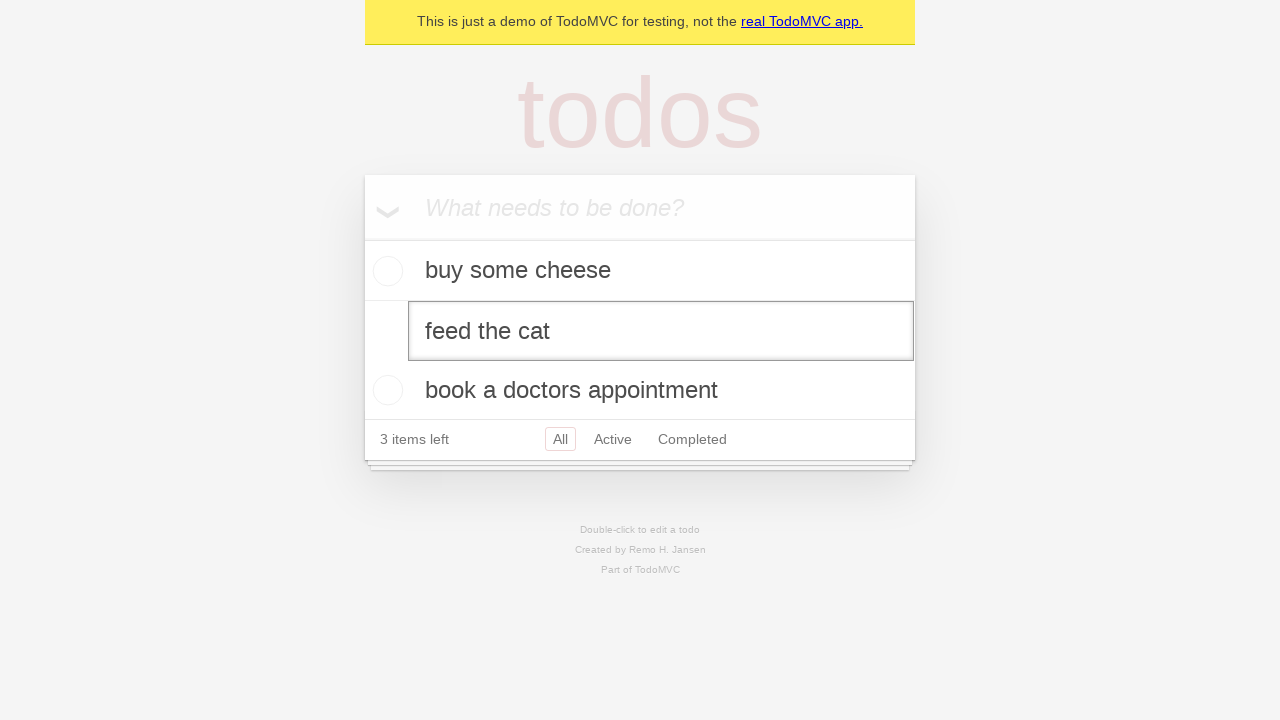

Filled edit field with new text 'buy some sausages' on .todo-list li >> nth=1 >> .edit
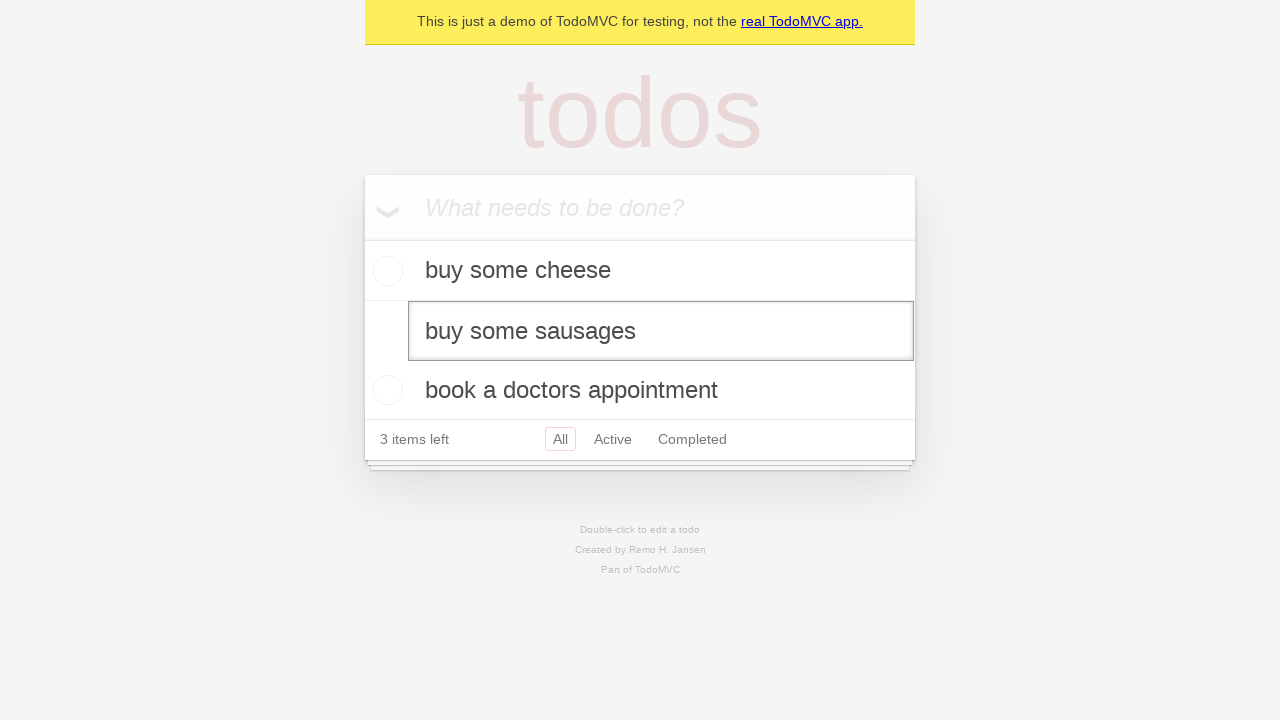

Dispatched blur event to save edits
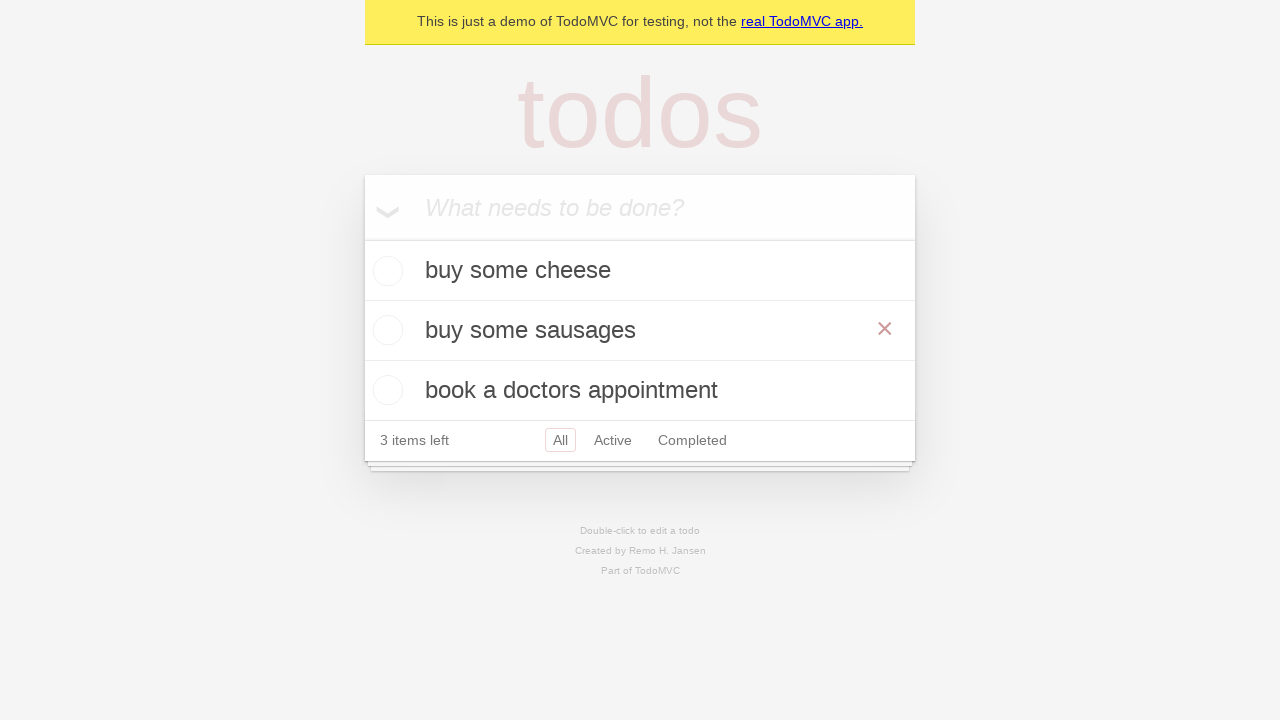

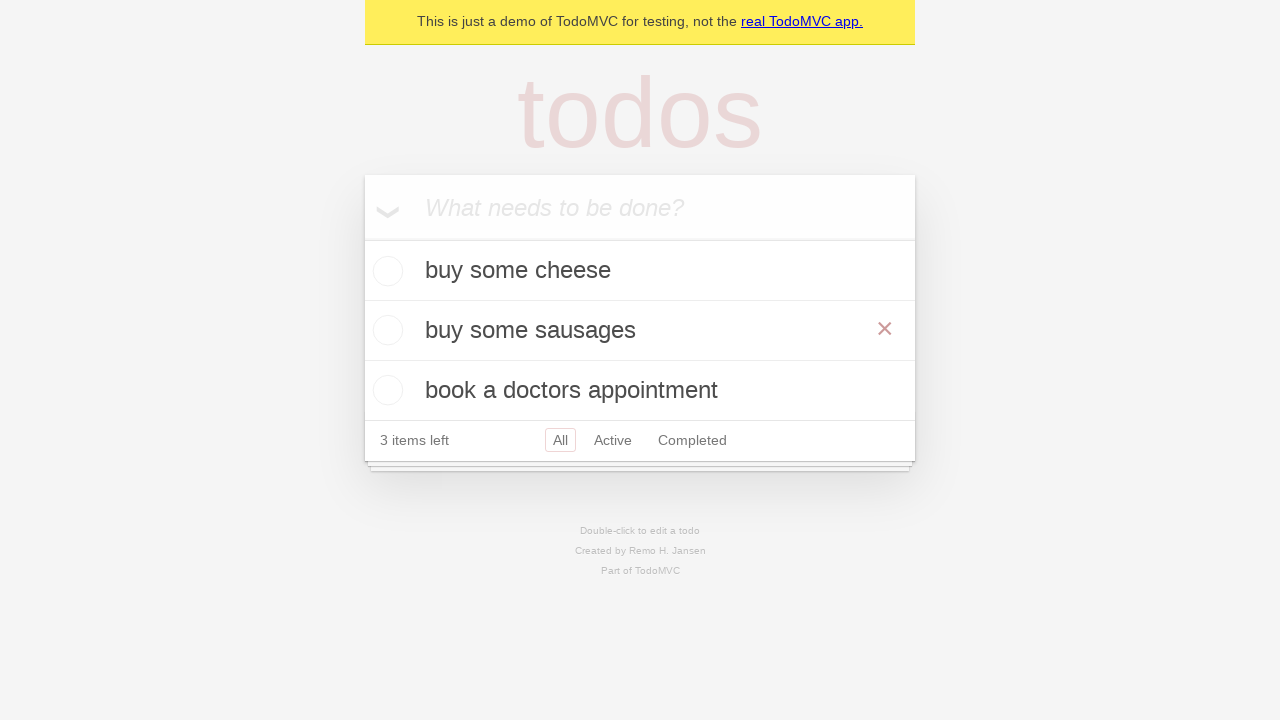